Tests navigation to the Load Delay page which has a slow loading time

Starting URL: http://www.uitestingplayground.com/

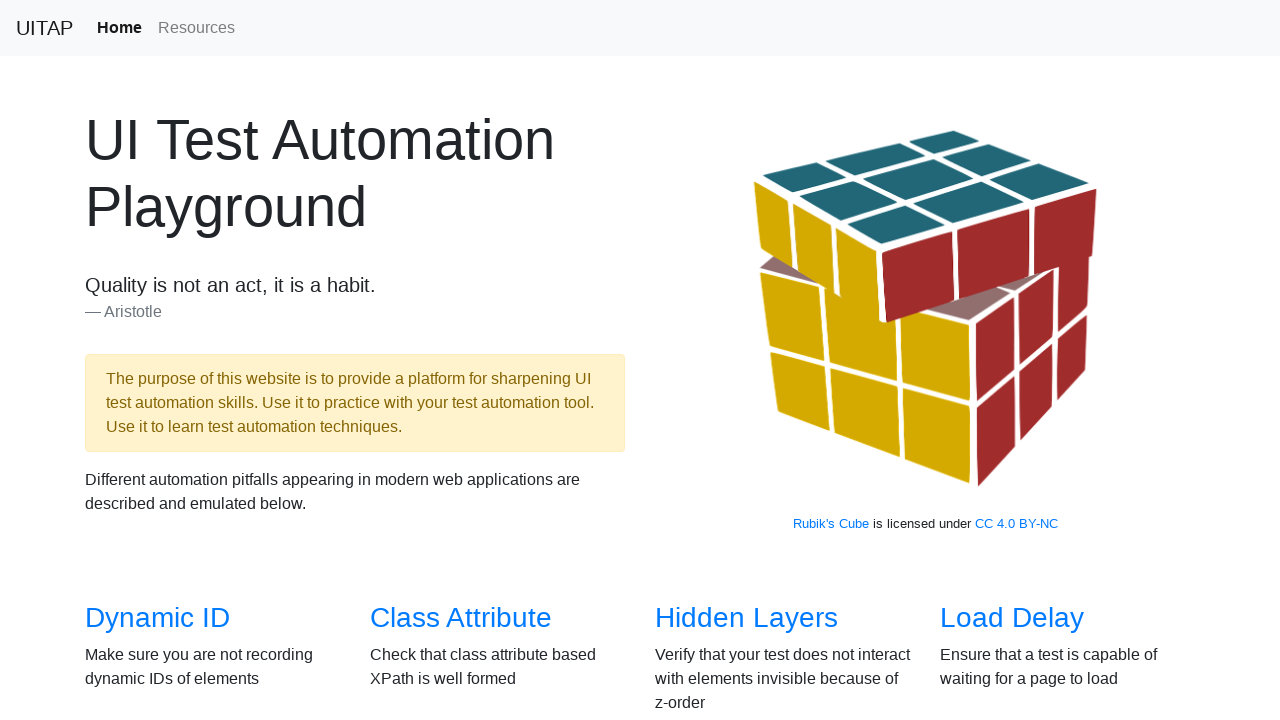

Clicked on Load Delay link at (1012, 618) on xpath=//*[@id='overview']/div/div[1]/div[4]/h3/a
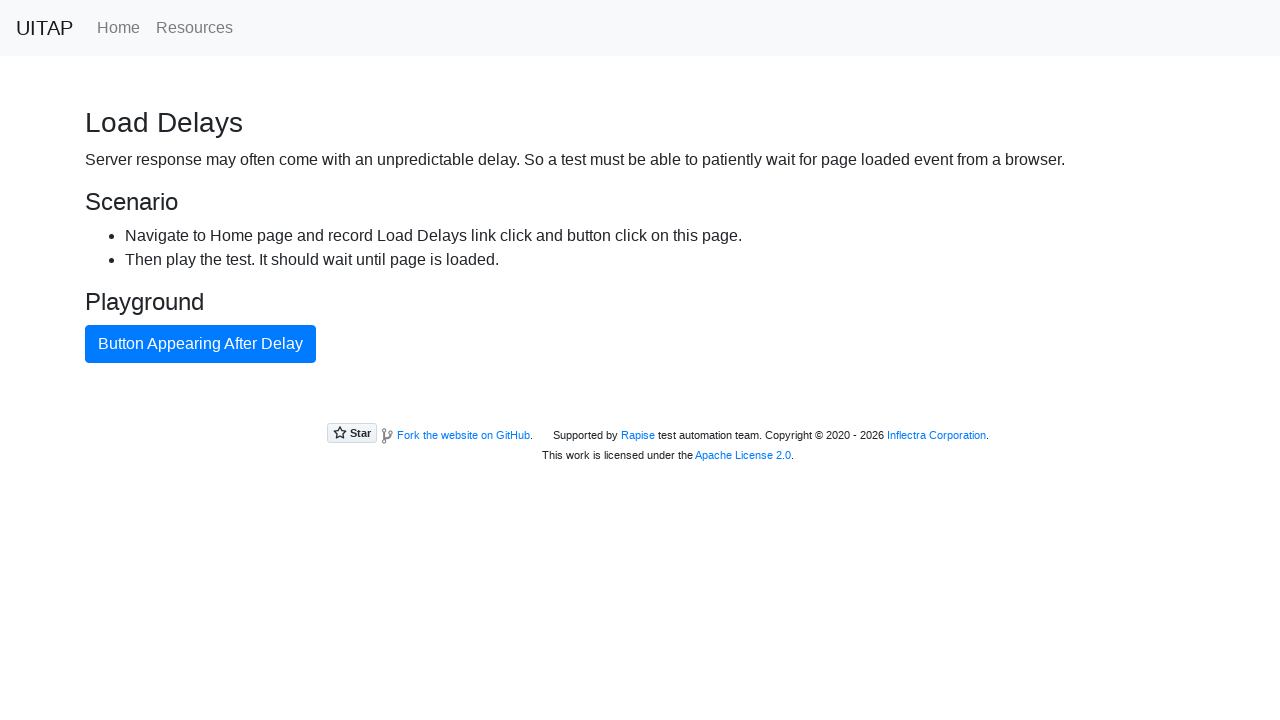

Waited for Load Delay page to fully load with networkidle state
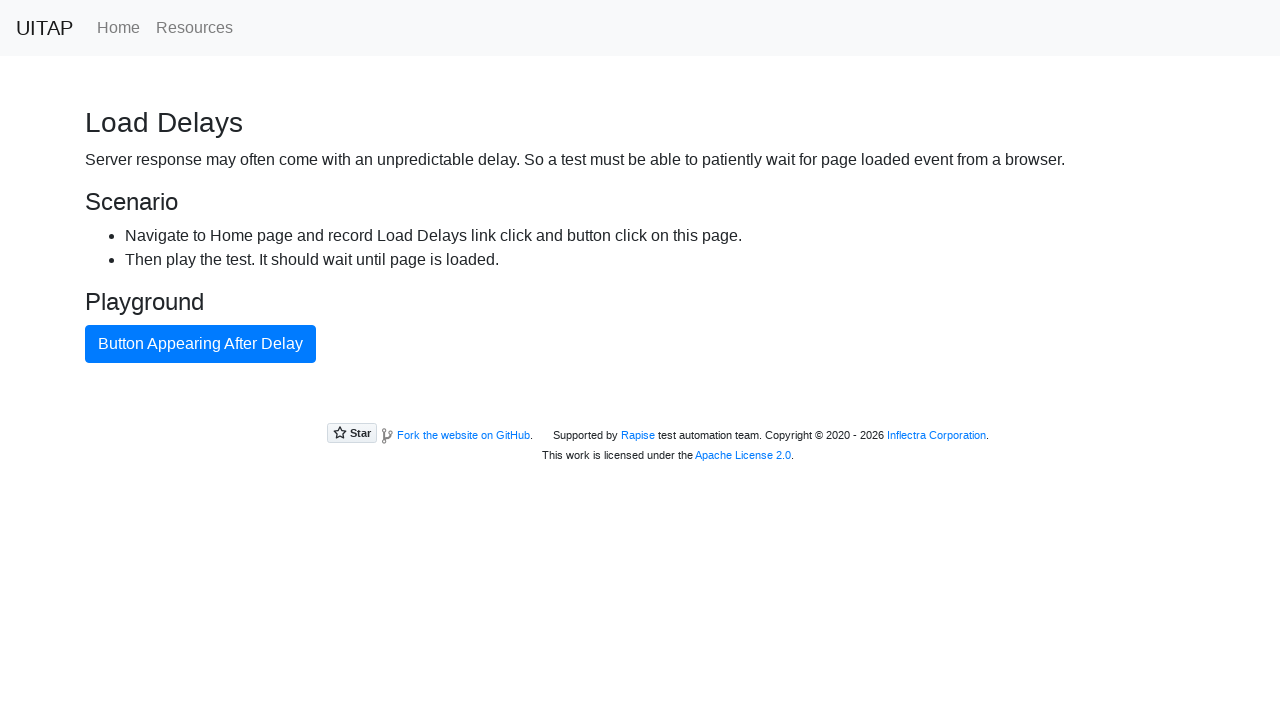

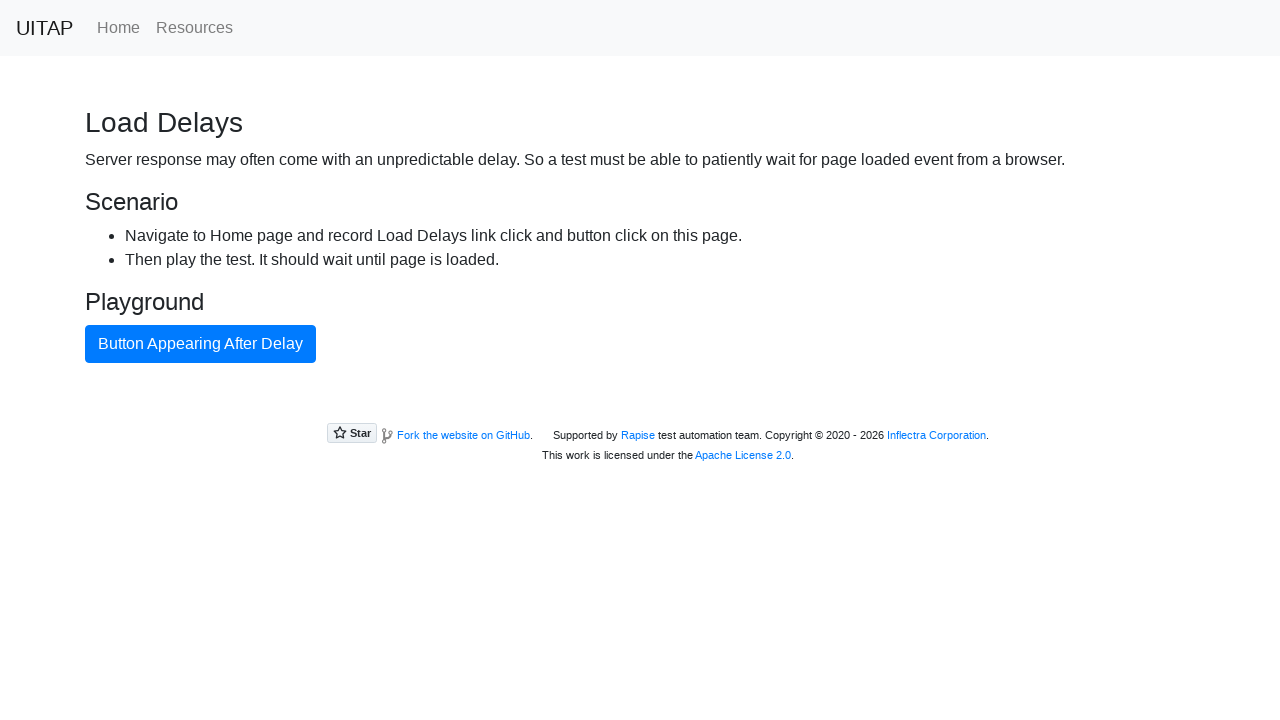